Tests multi-window handling by clicking "Try it Yourself" links that open new windows, then iterates through the opened windows and interacts with theme change functionality.

Starting URL: https://www.w3schools.com/css/css_tooltip.asp

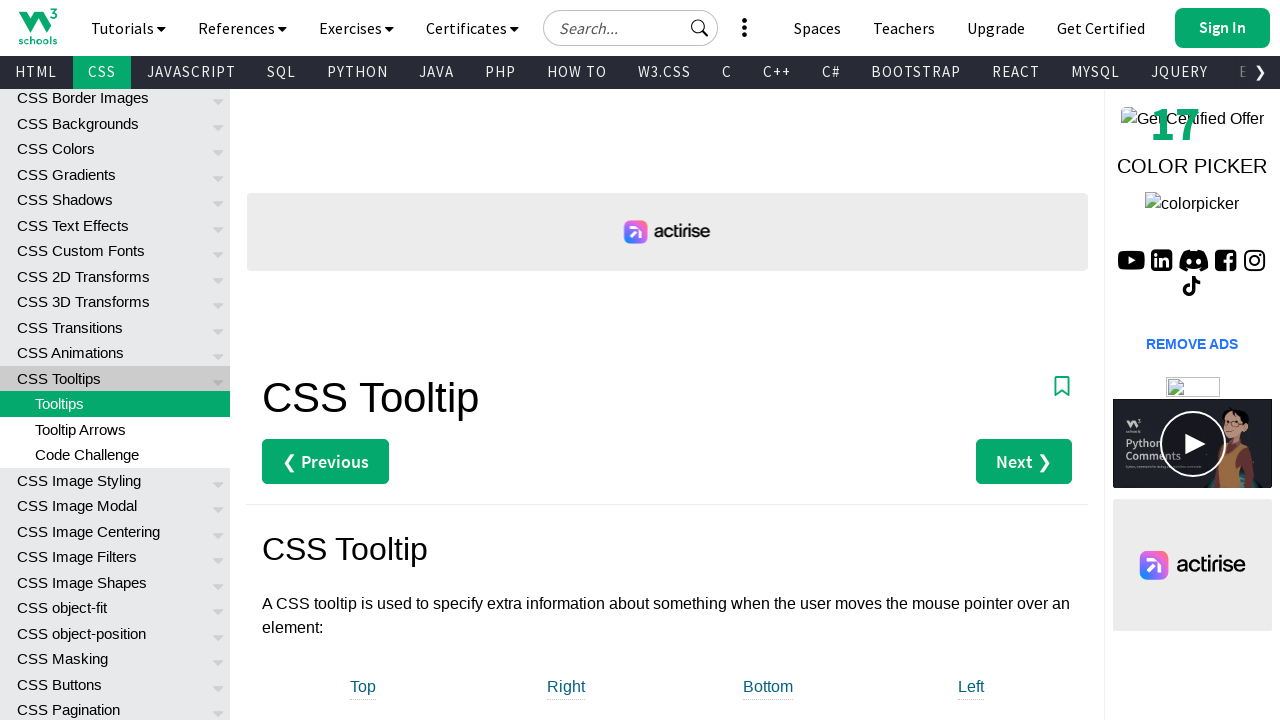

Clicked first 'Try it Yourself' link to open new window at (334, 360) on xpath=//a[text()='Try it Yourself »']
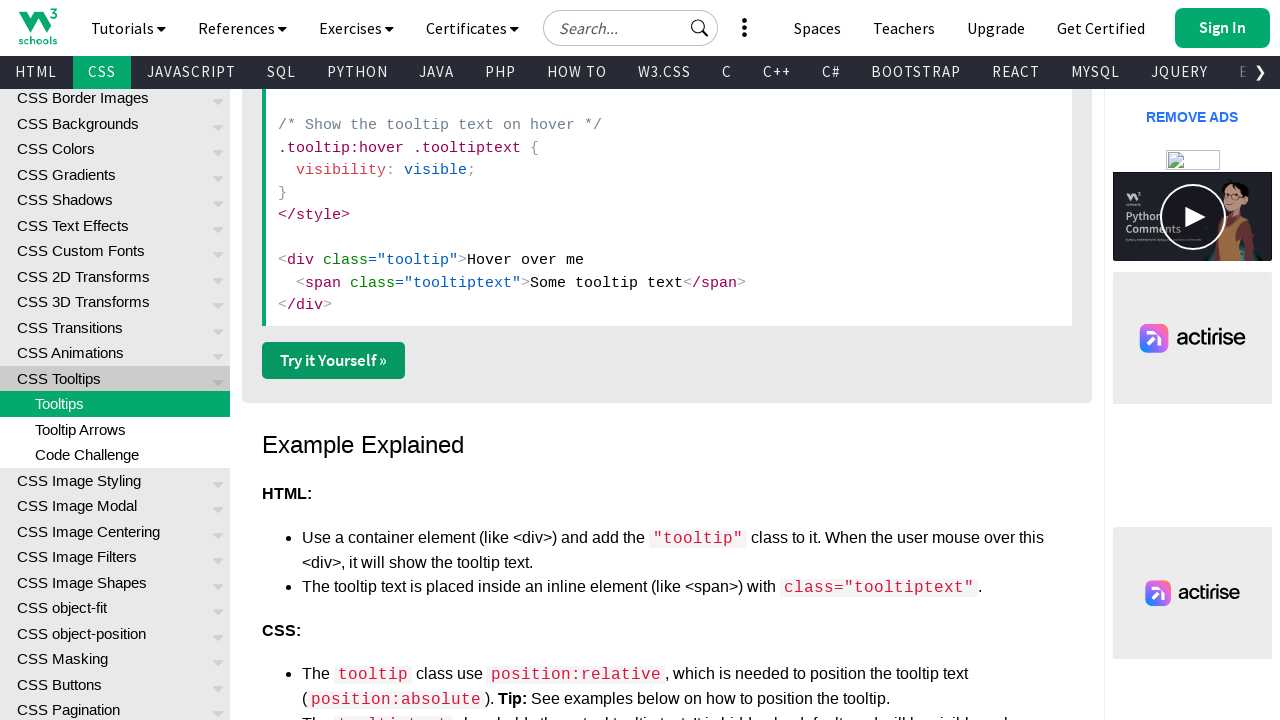

First new window loaded
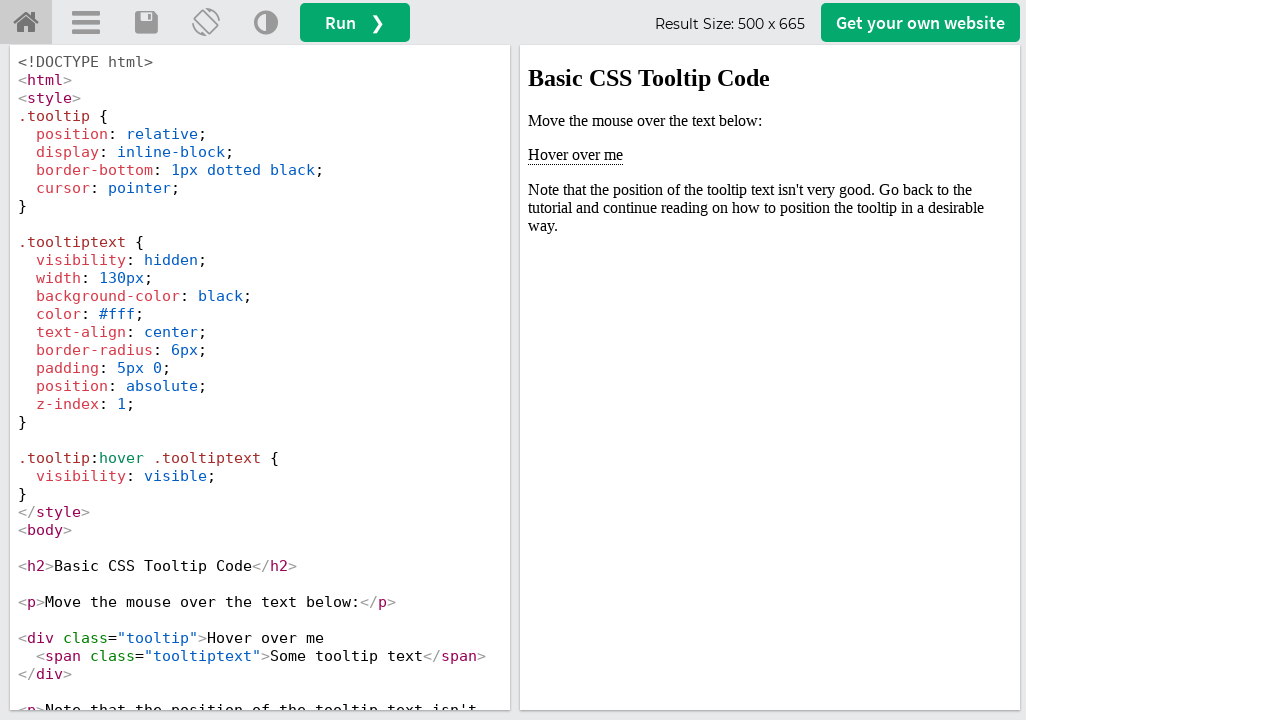

Clicked second 'Try it Yourself' link to open another window at (334, 360) on xpath=//a[text()='Try it Yourself »']
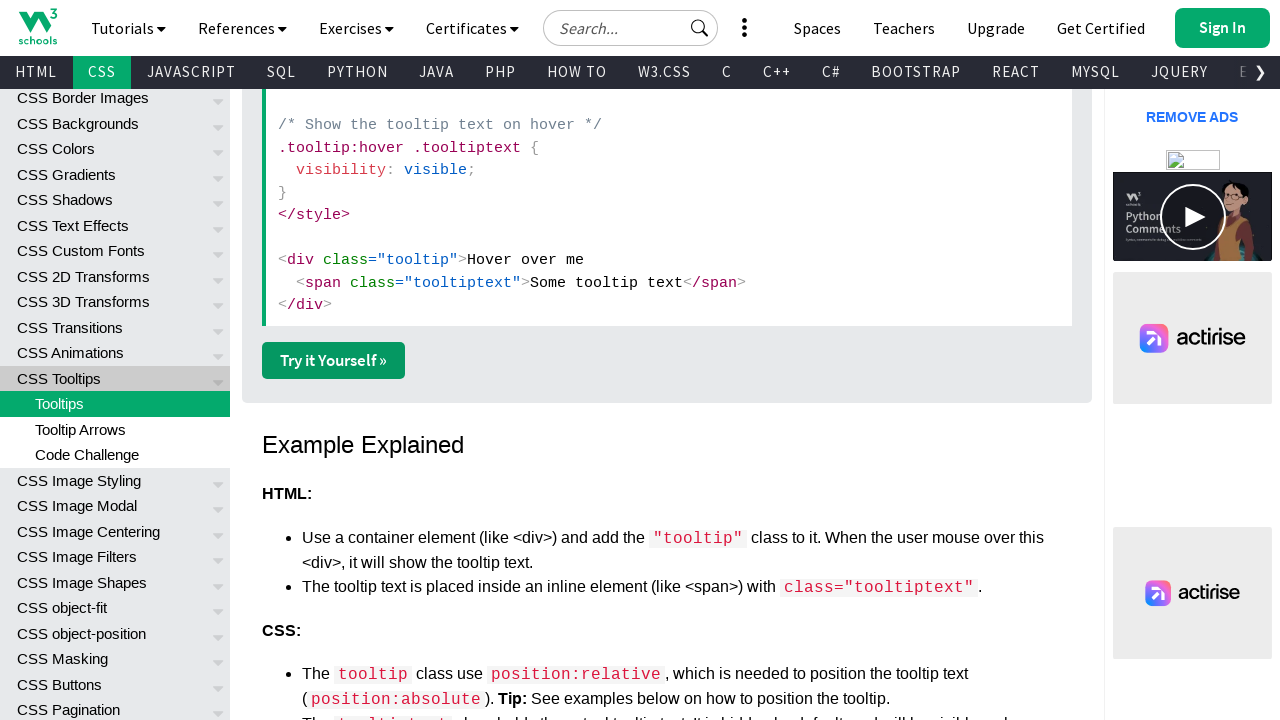

Second new window loaded
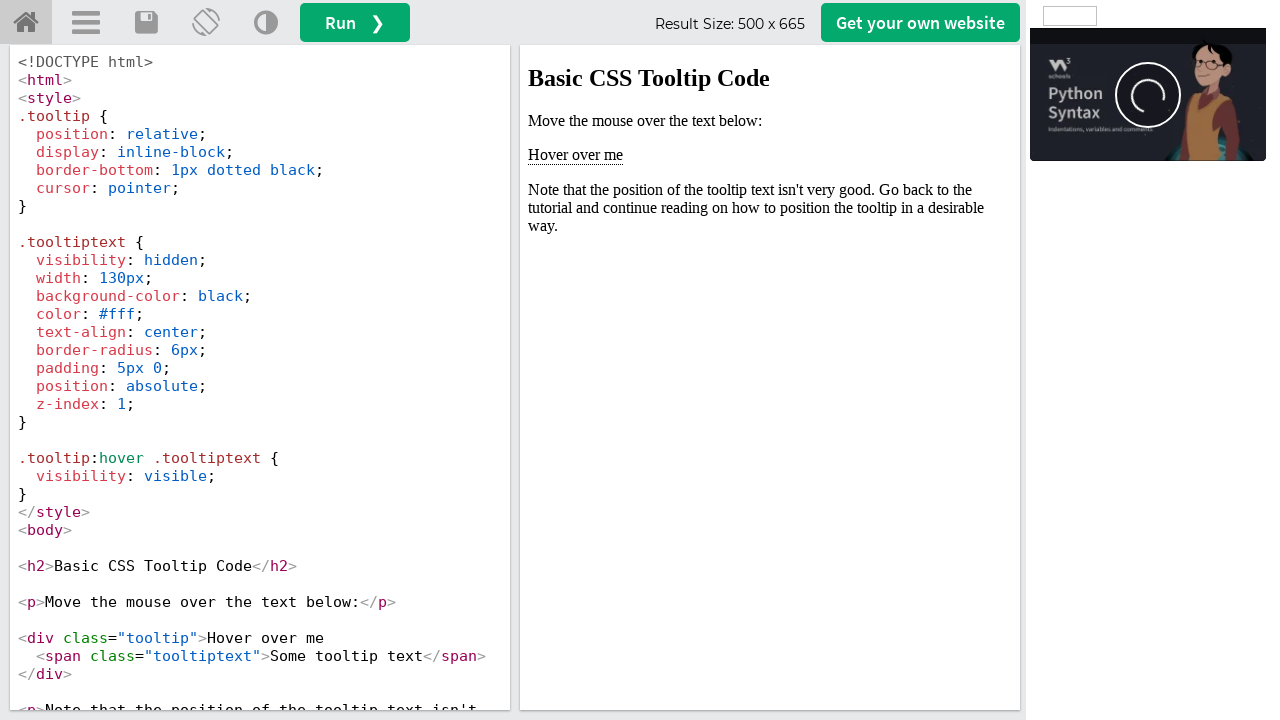

Clicked third 'Try it Yourself' link to open another window at (334, 360) on xpath=//a[text()='Try it Yourself »']
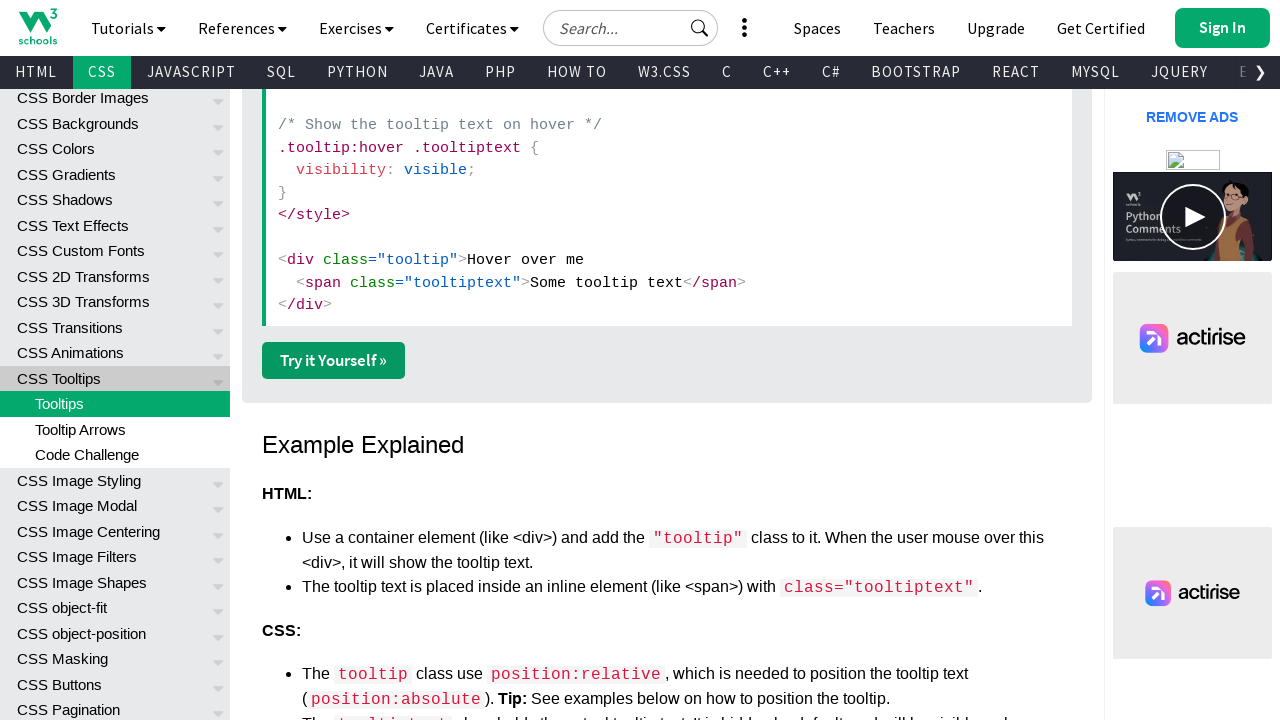

Third new window loaded
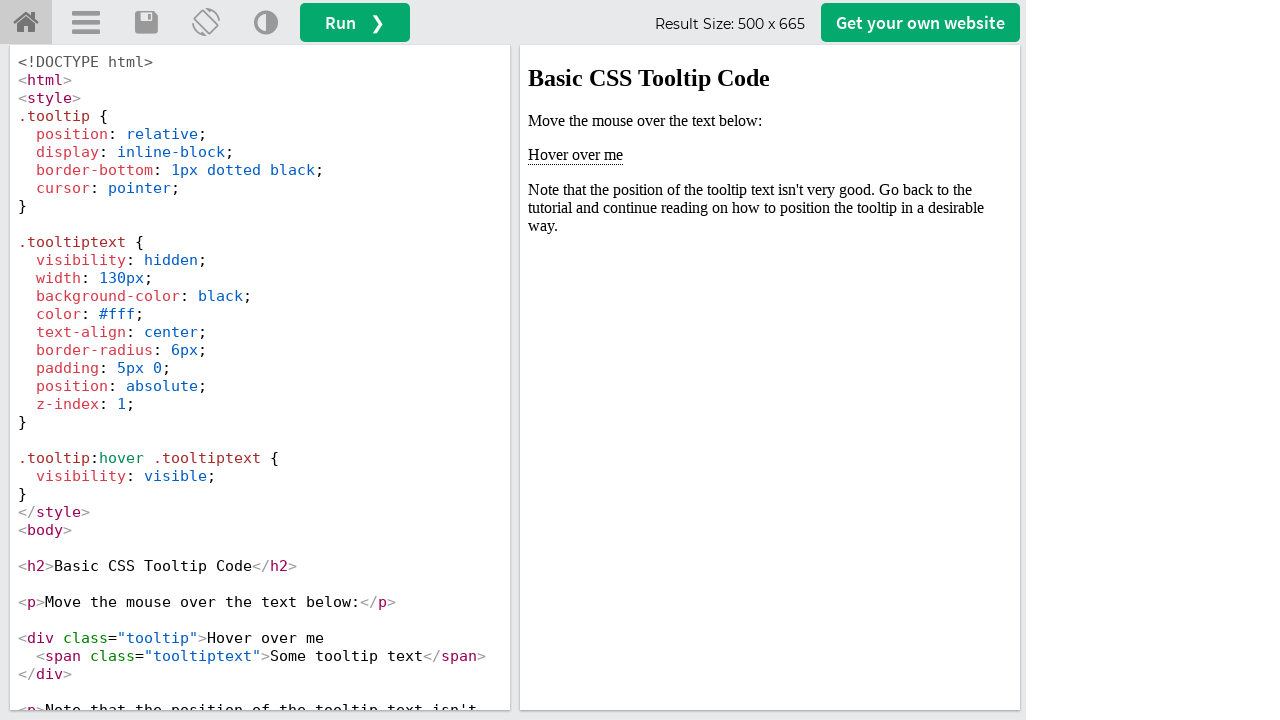

Clicked 'Change Theme' button on opened window at (266, 23) on (//a[@title='Change Theme'])[1]
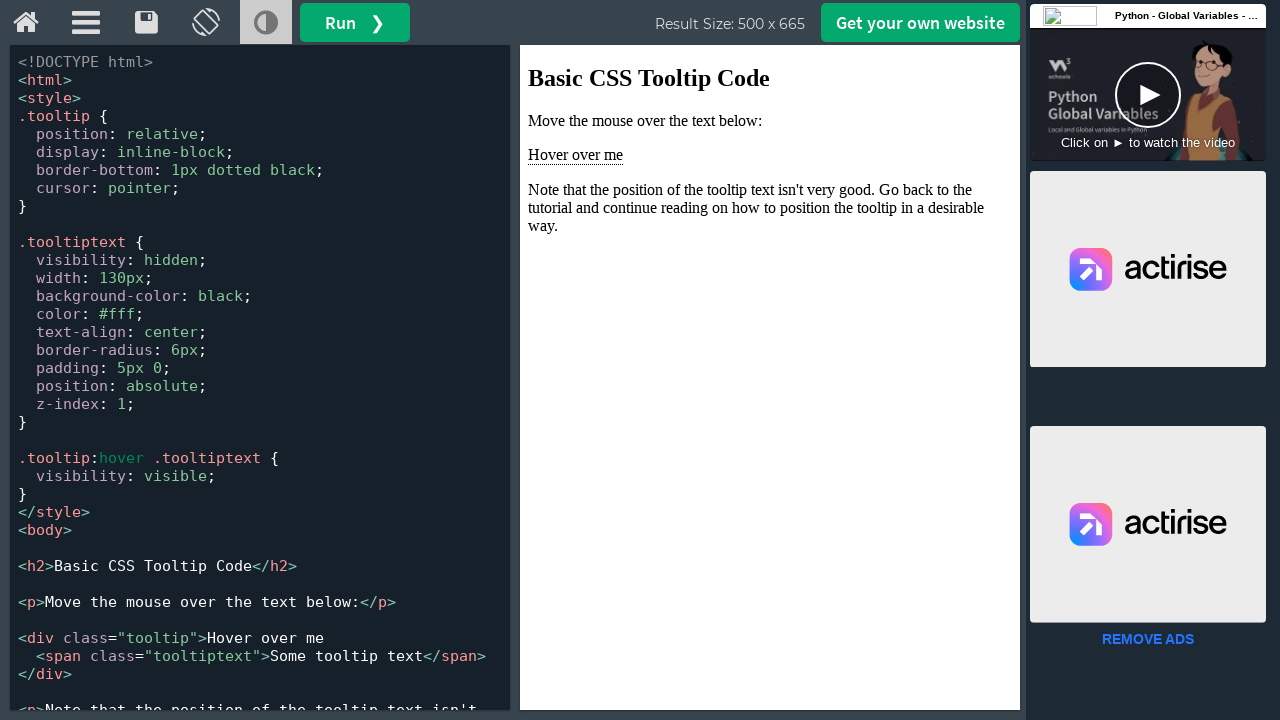

Clicked 'Change Theme' button on opened window at (266, 23) on (//a[@title='Change Theme'])[1]
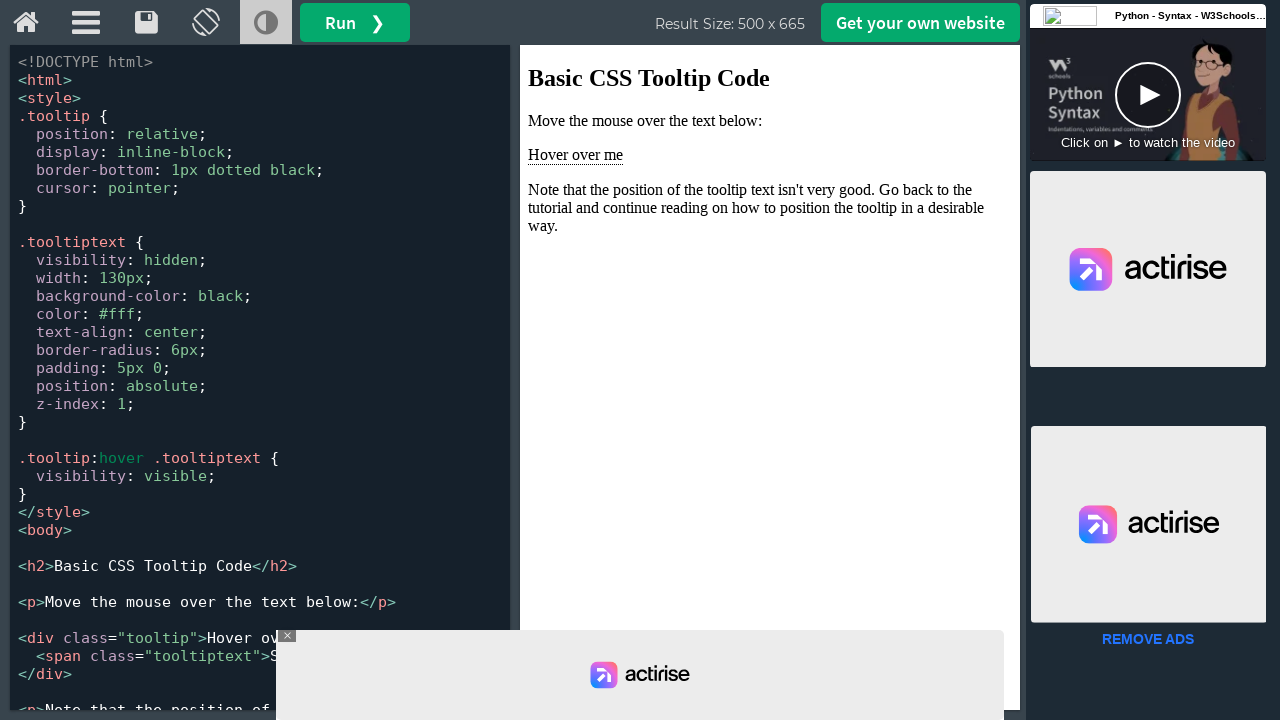

Clicked 'Change Theme' button on opened window at (266, 23) on (//a[@title='Change Theme'])[1]
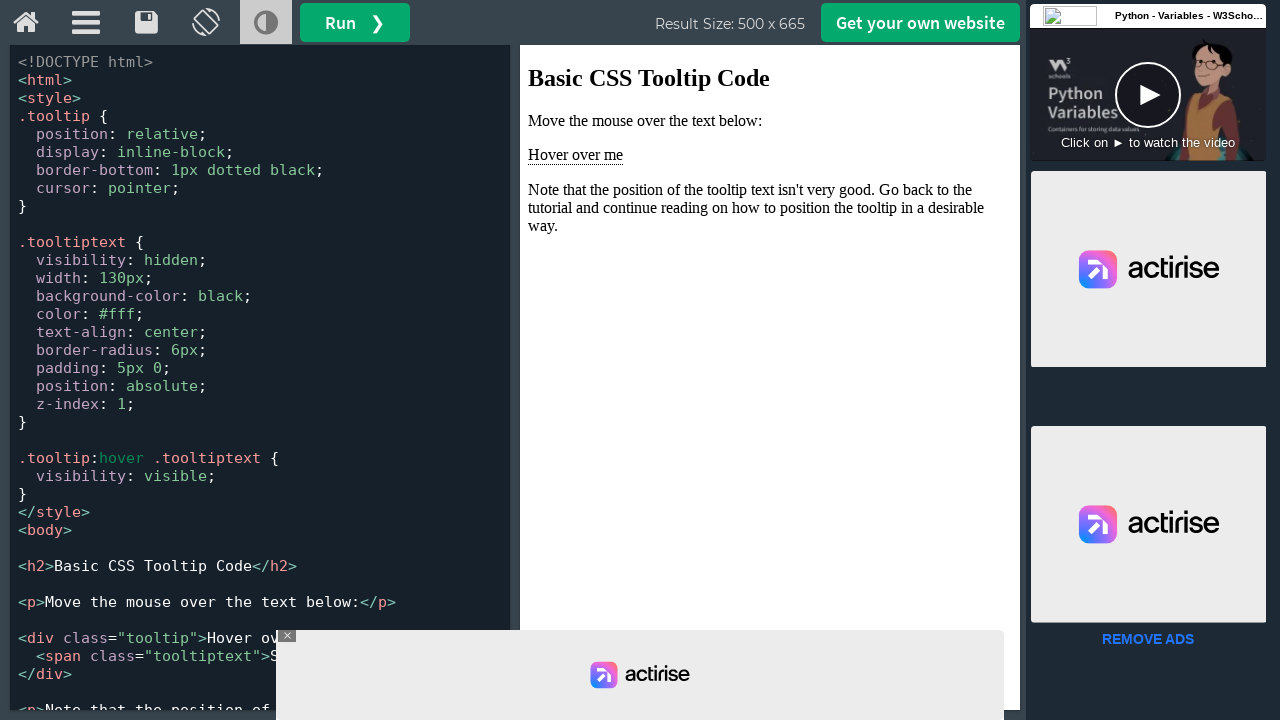

Retrieved main page title: CSS Tooltip
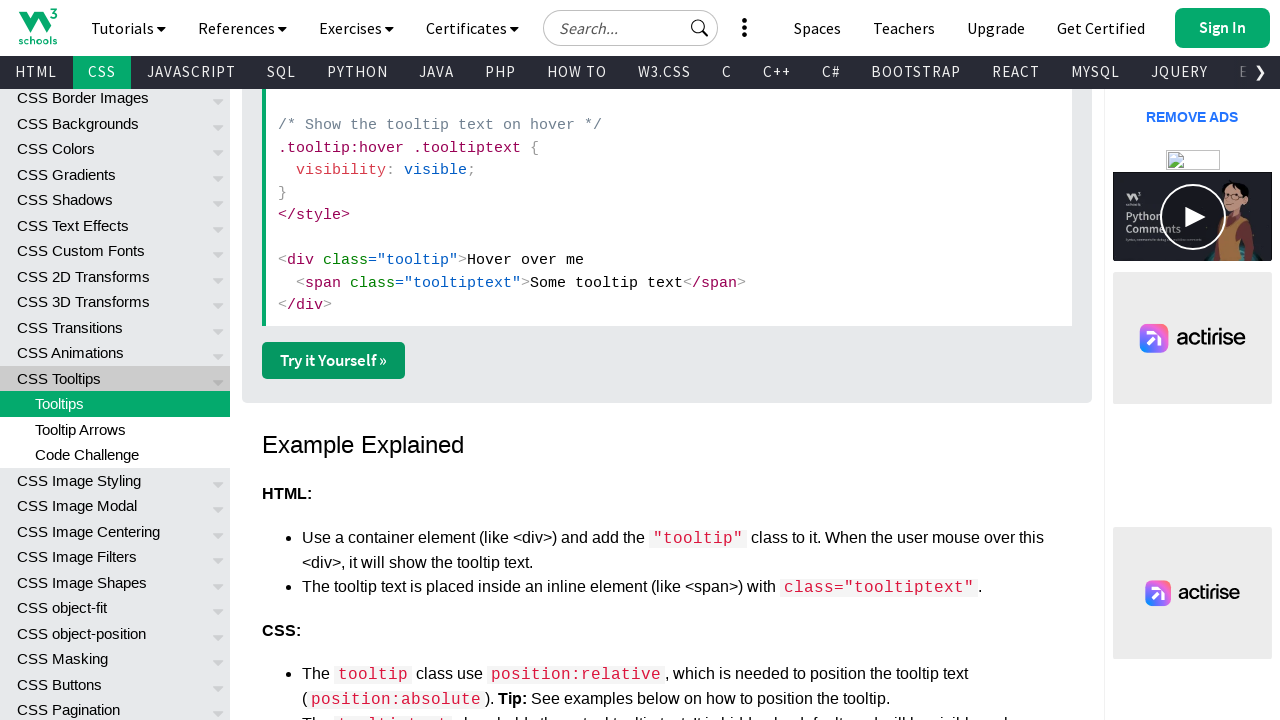

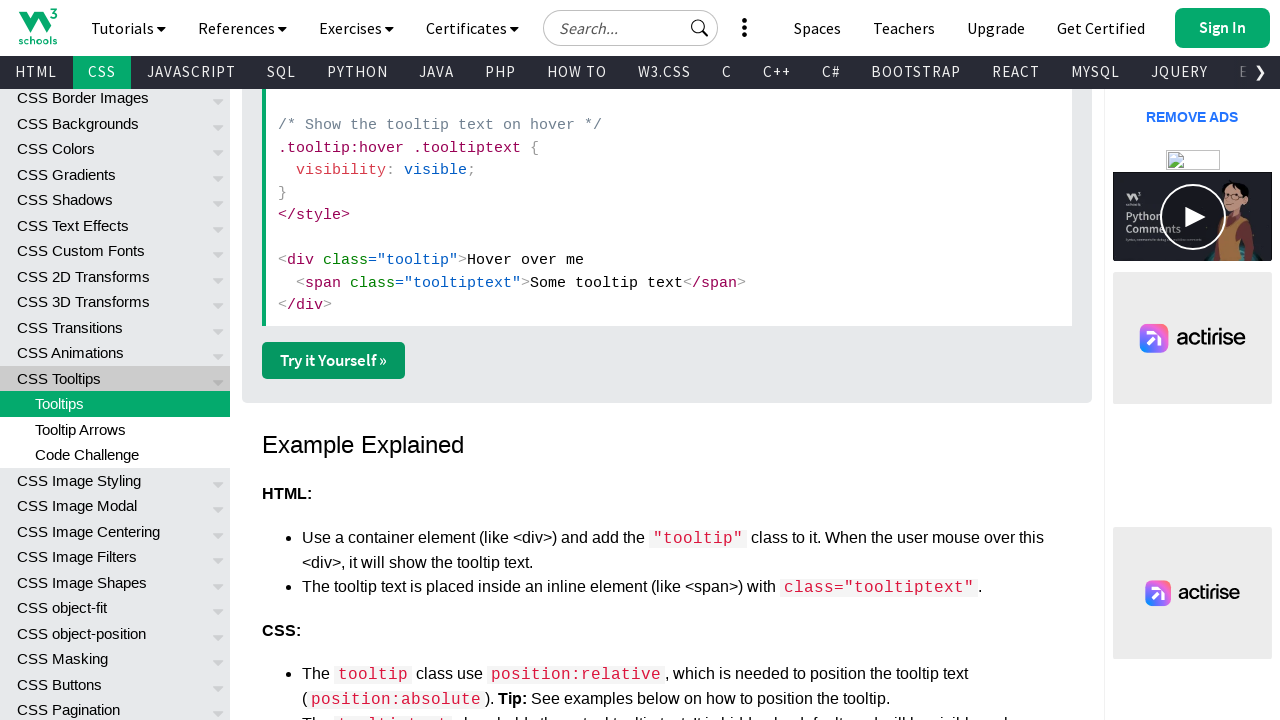